Navigates to Expedia and checks if a child age dropdown element exists on the page.

Starting URL: http://www.expedia.com

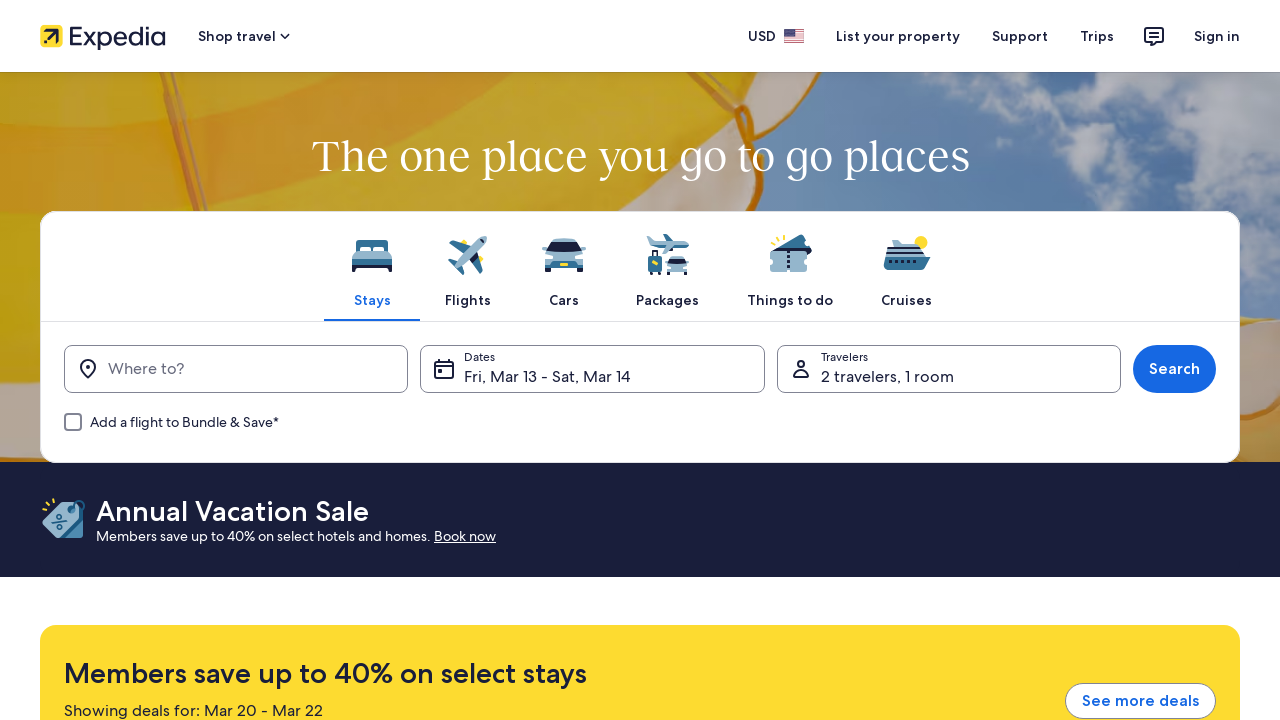

Navigated to Expedia homepage
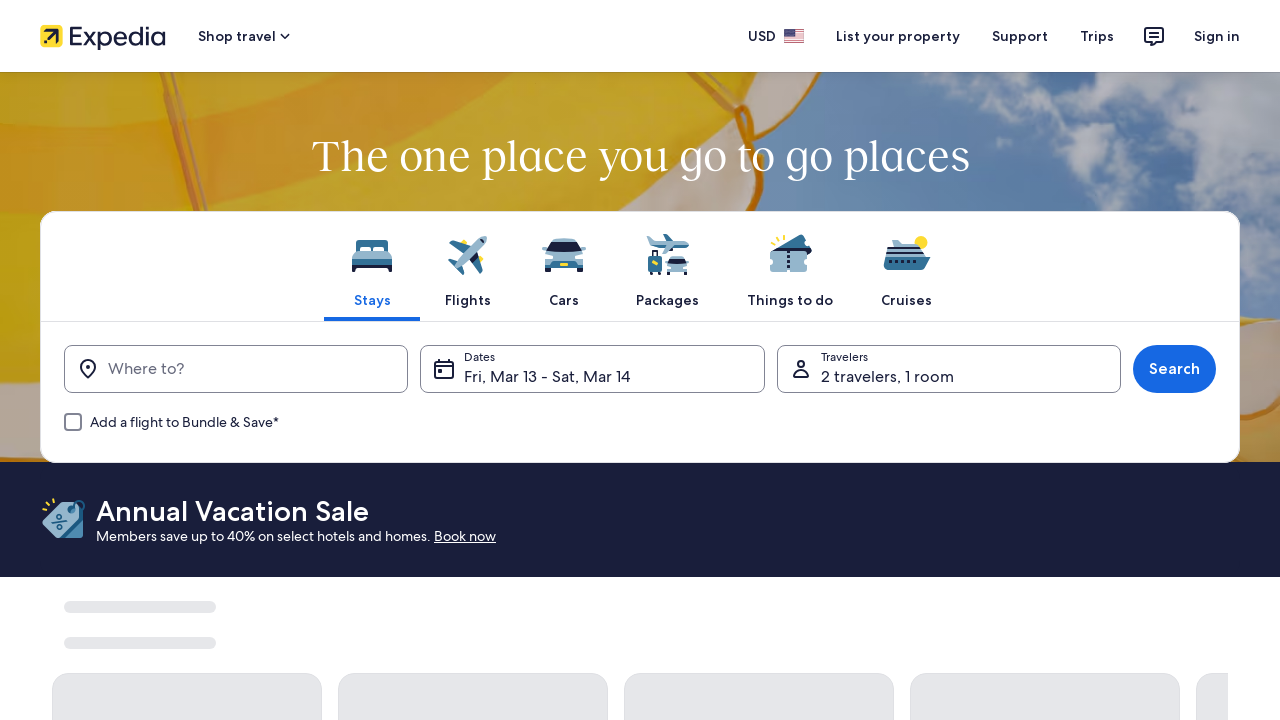

Page loaded and DOM content ready
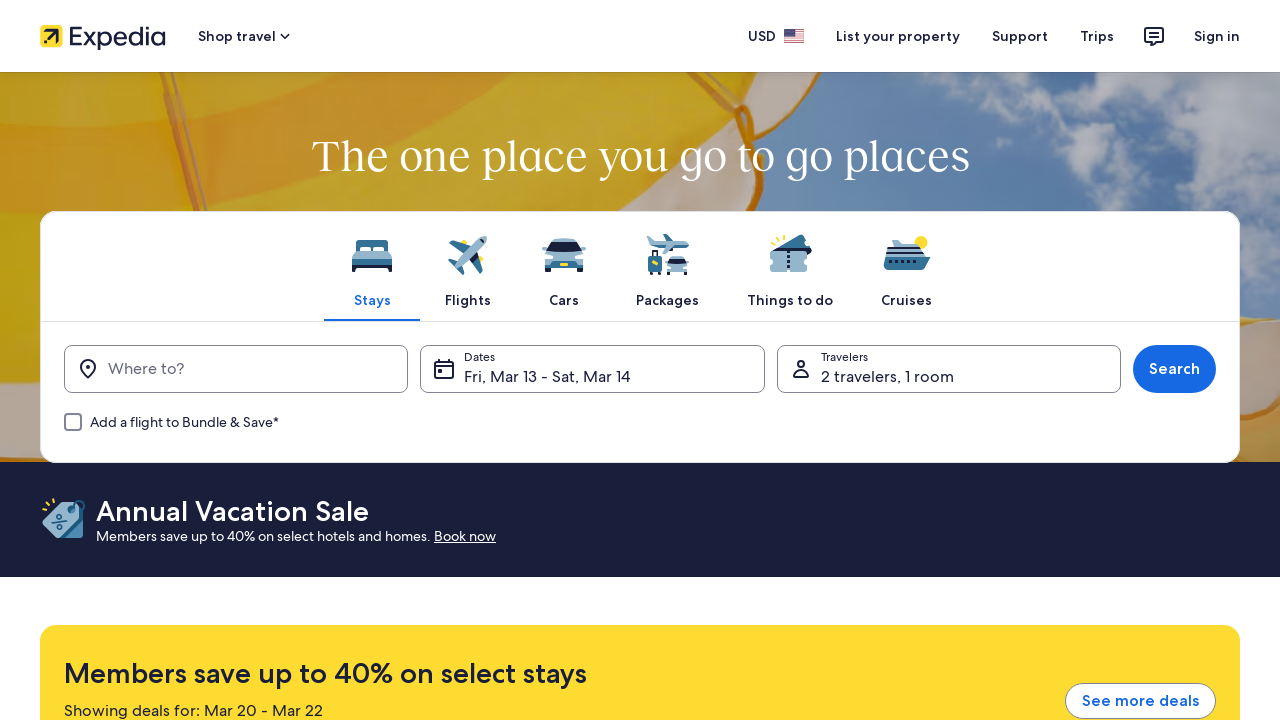

Located child age dropdown element on page
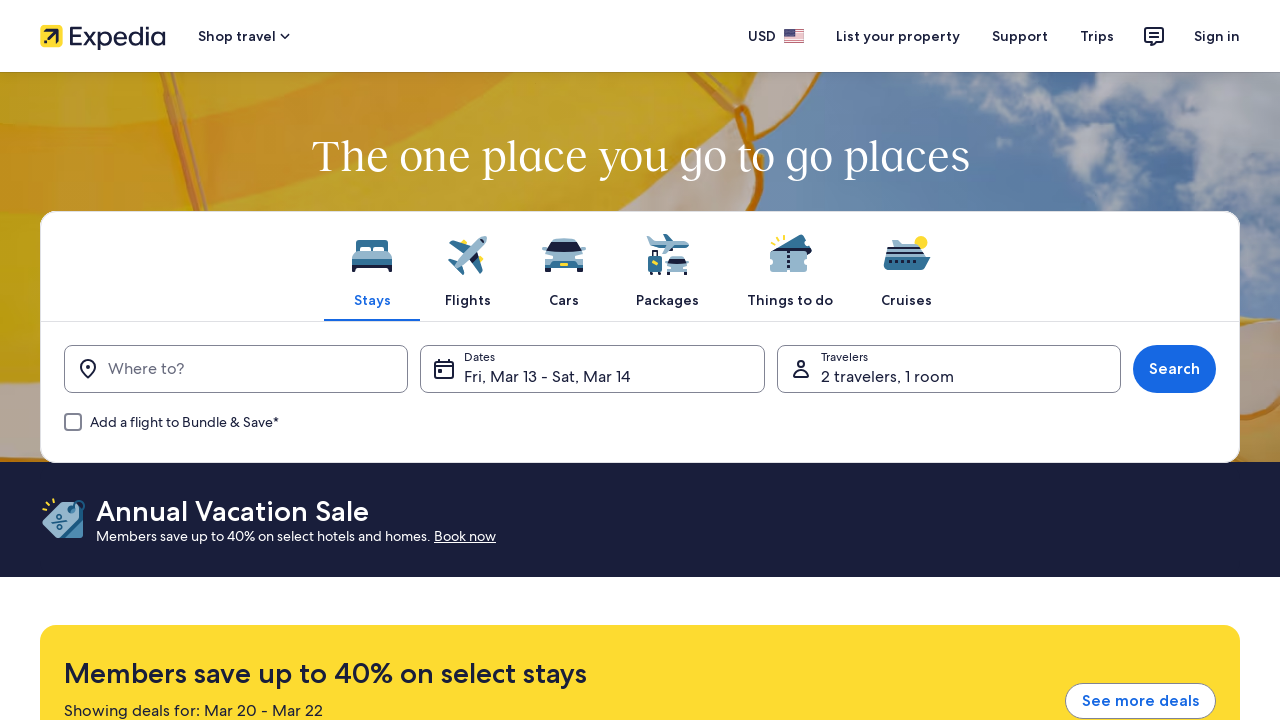

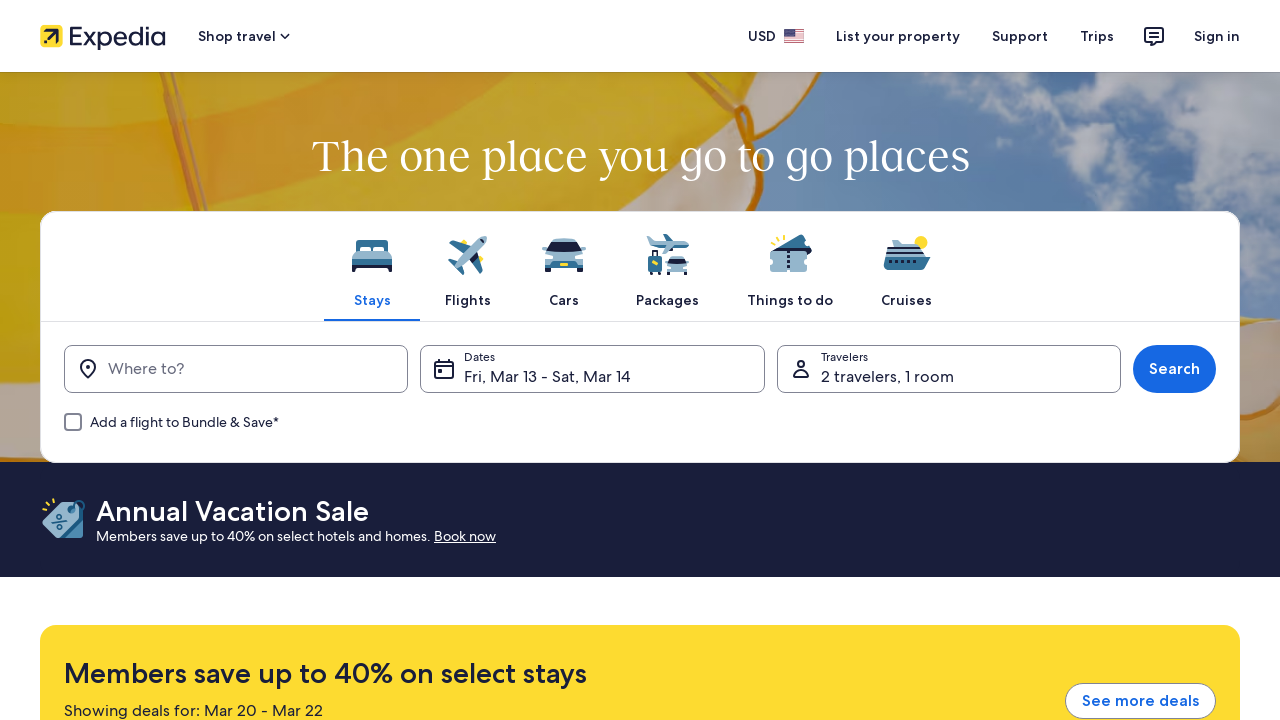